Navigates to a blog page, scrolls to a popup link, and clicks it to open a new window

Starting URL: http://omayo.blogspot.com/

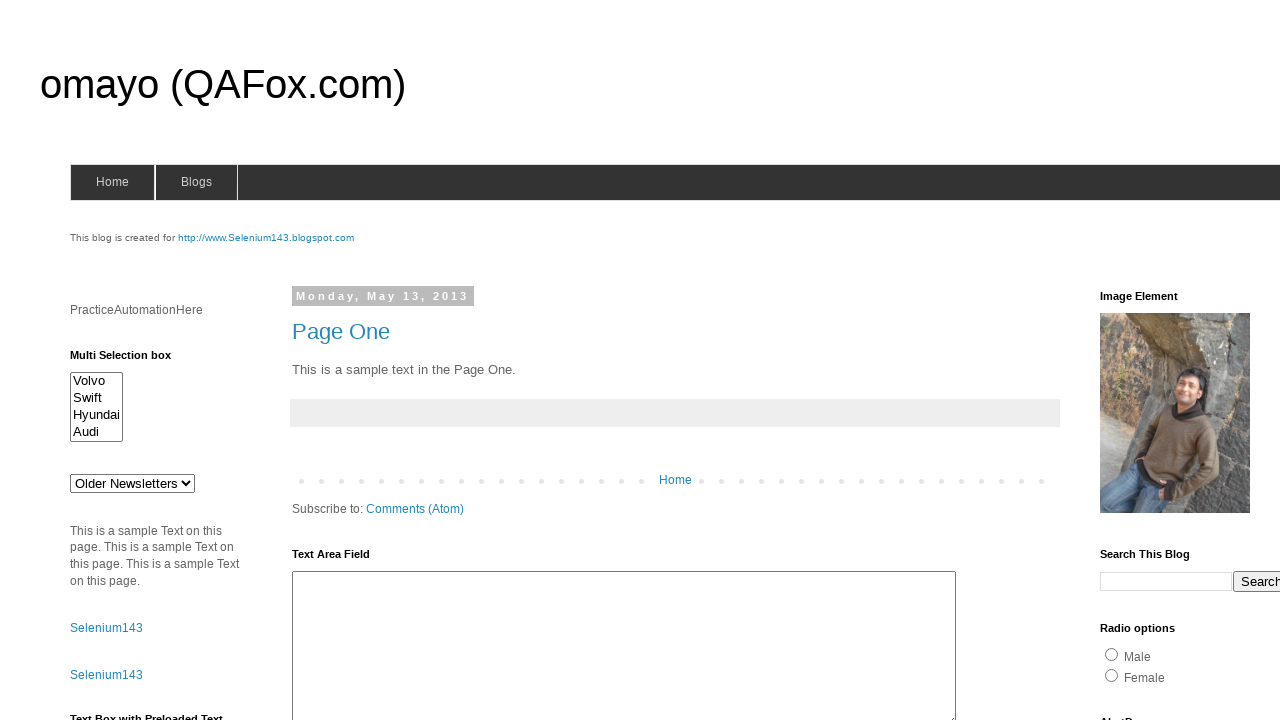

Located popup link element
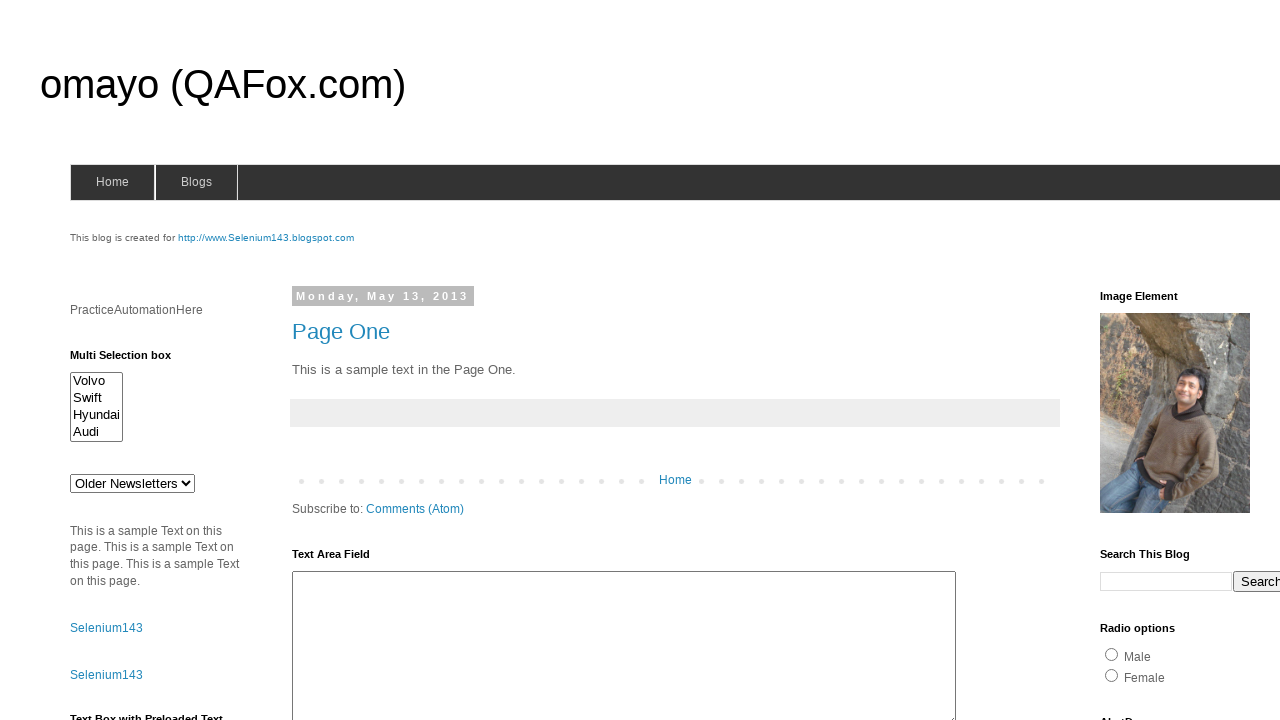

Scrolled popup link into view
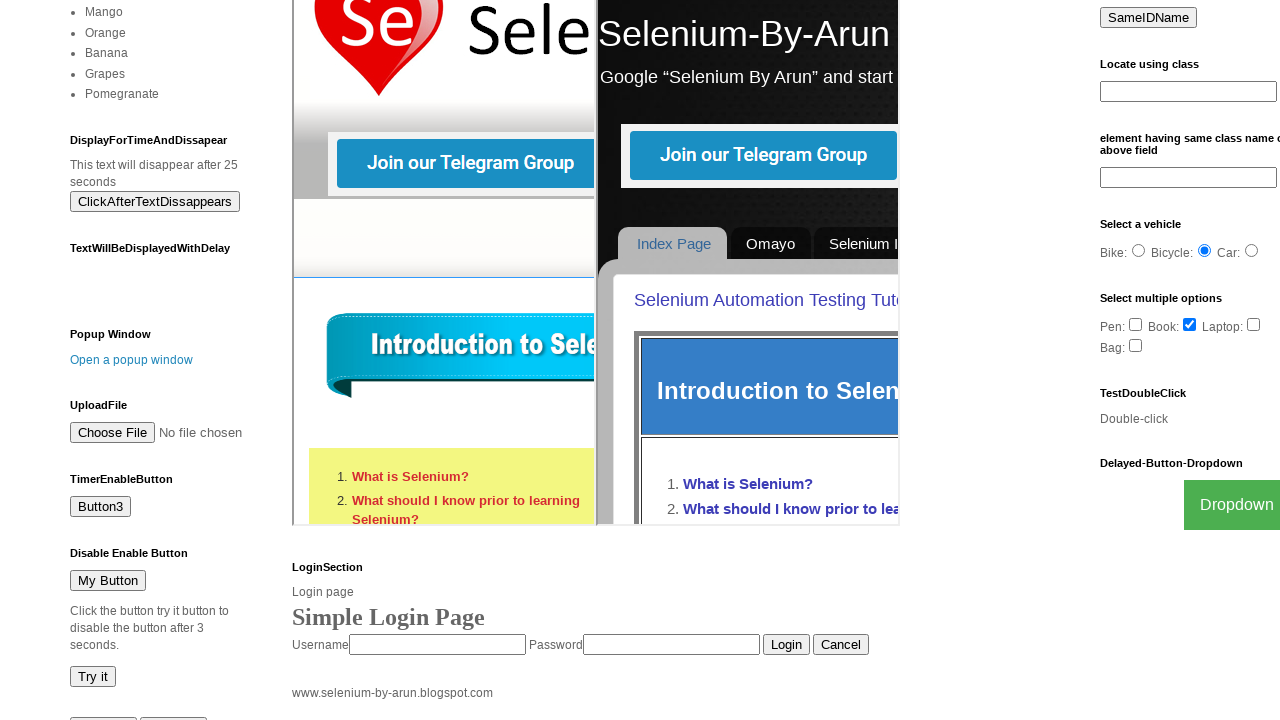

Clicked popup link to open new window at (132, 360) on a:has-text('Open a popup window')
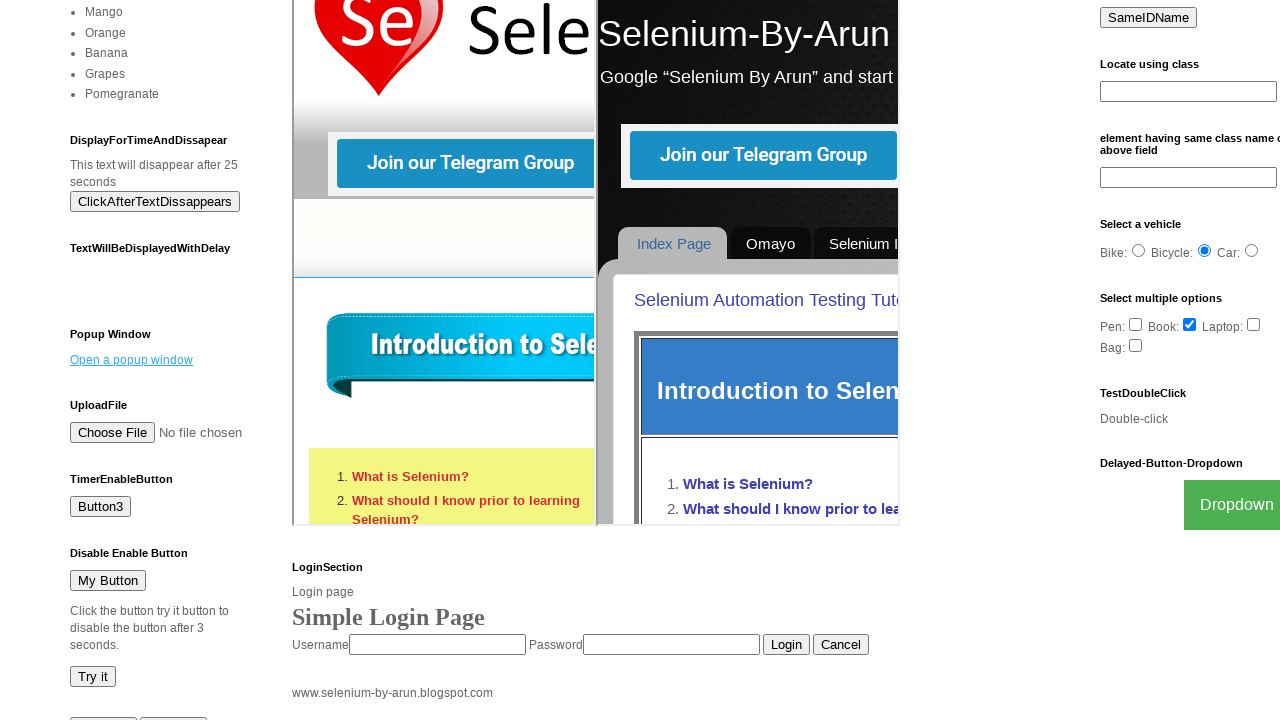

Waited for popup window to open
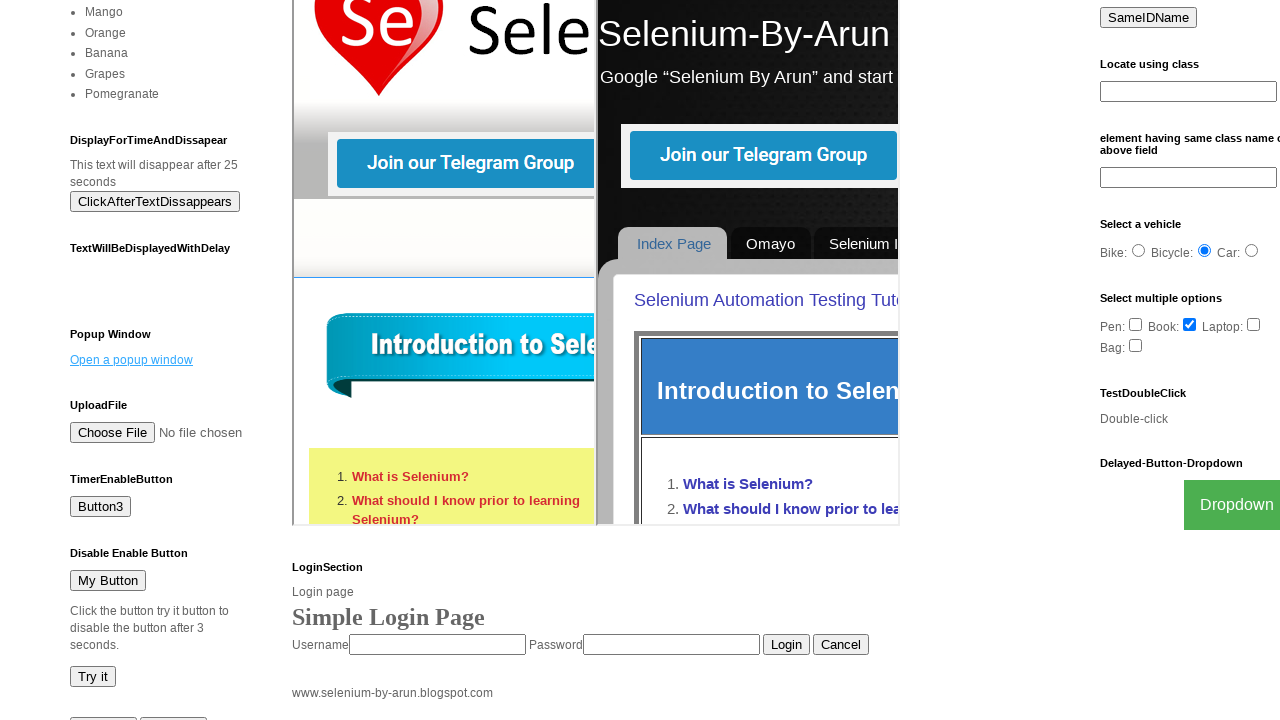

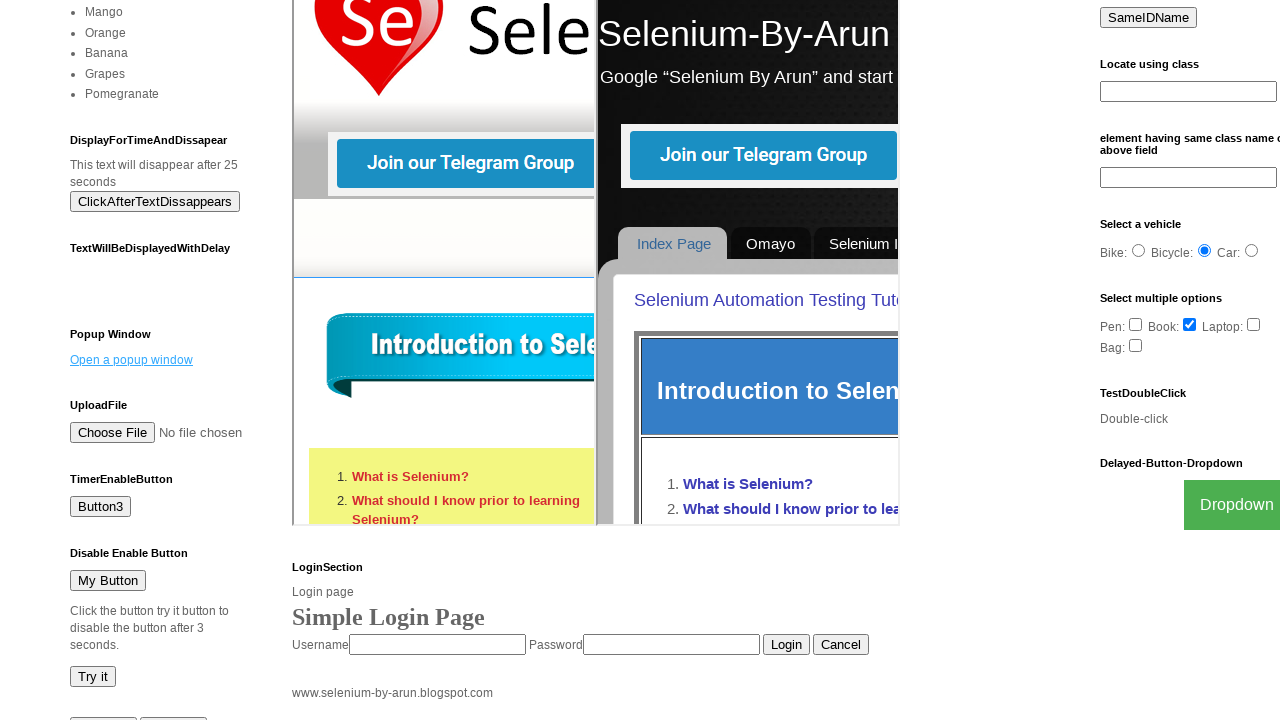